Registers a new user on the Parabank application by filling out the registration form with personal information including name, address, phone, SSN, and credentials

Starting URL: https://parabank.parasoft.com/

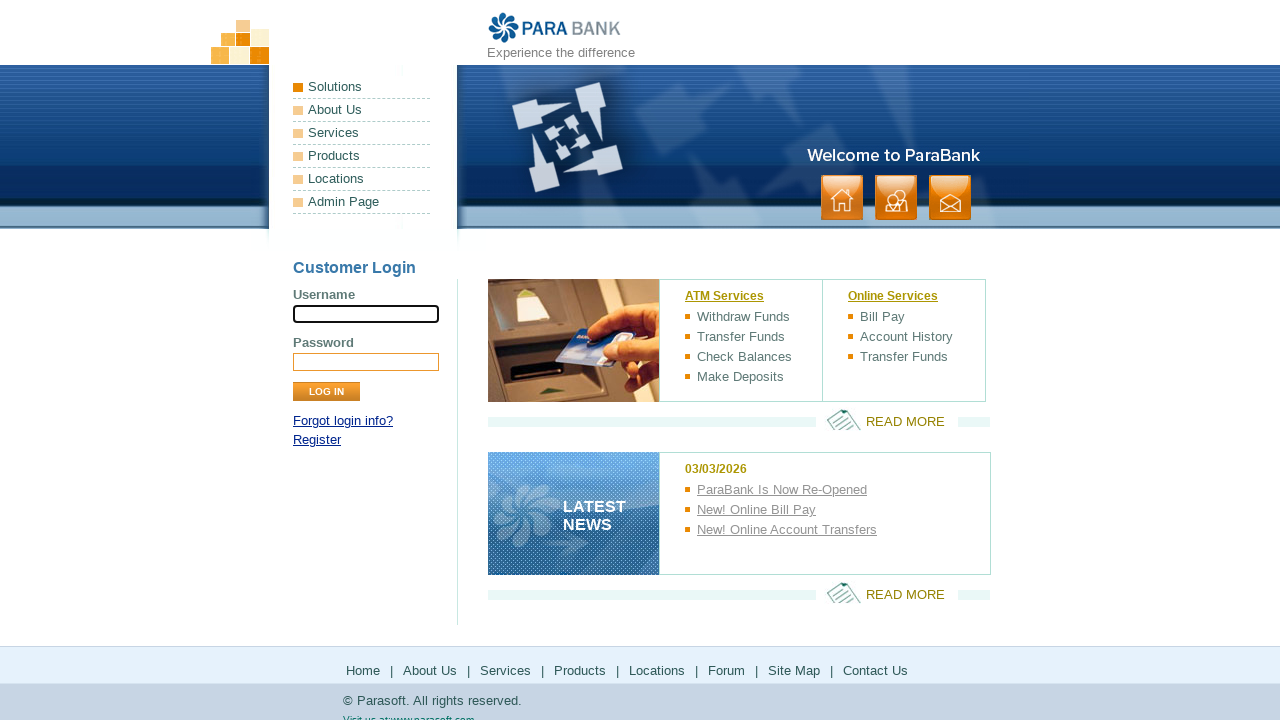

Clicked Register link at (317, 440) on internal:role=link[name="Register"i]
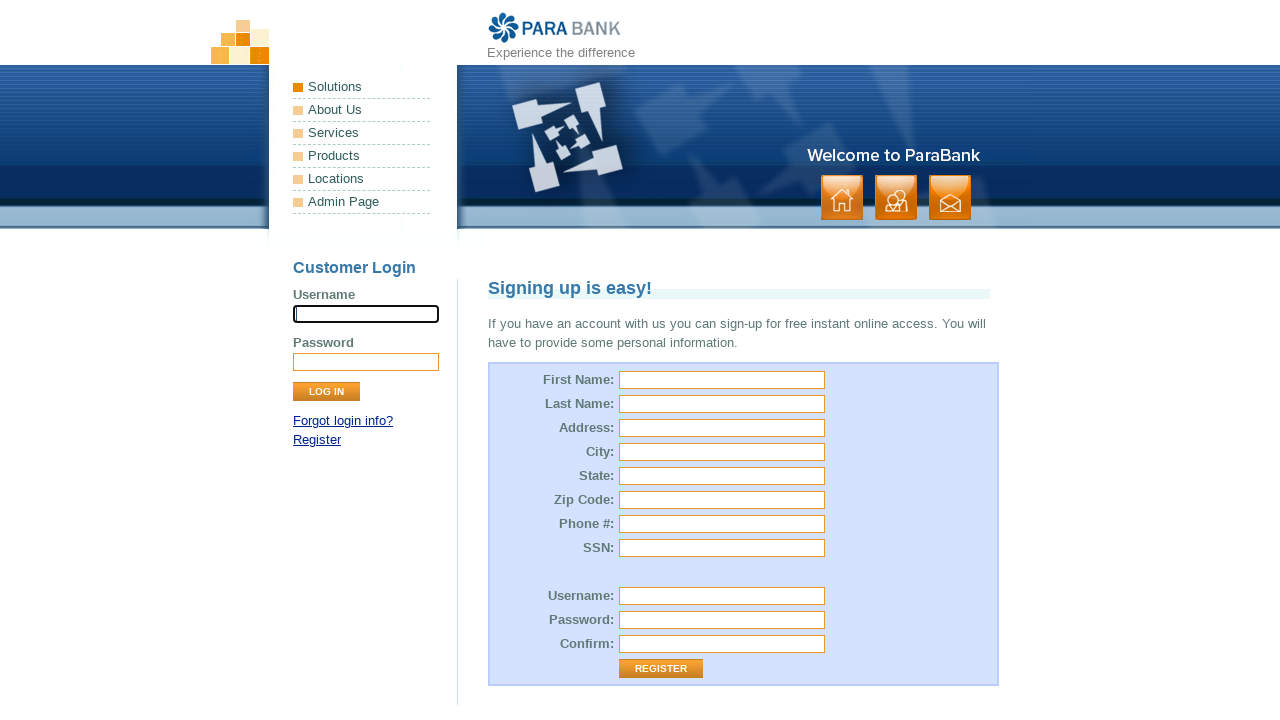

Registration page fully loaded
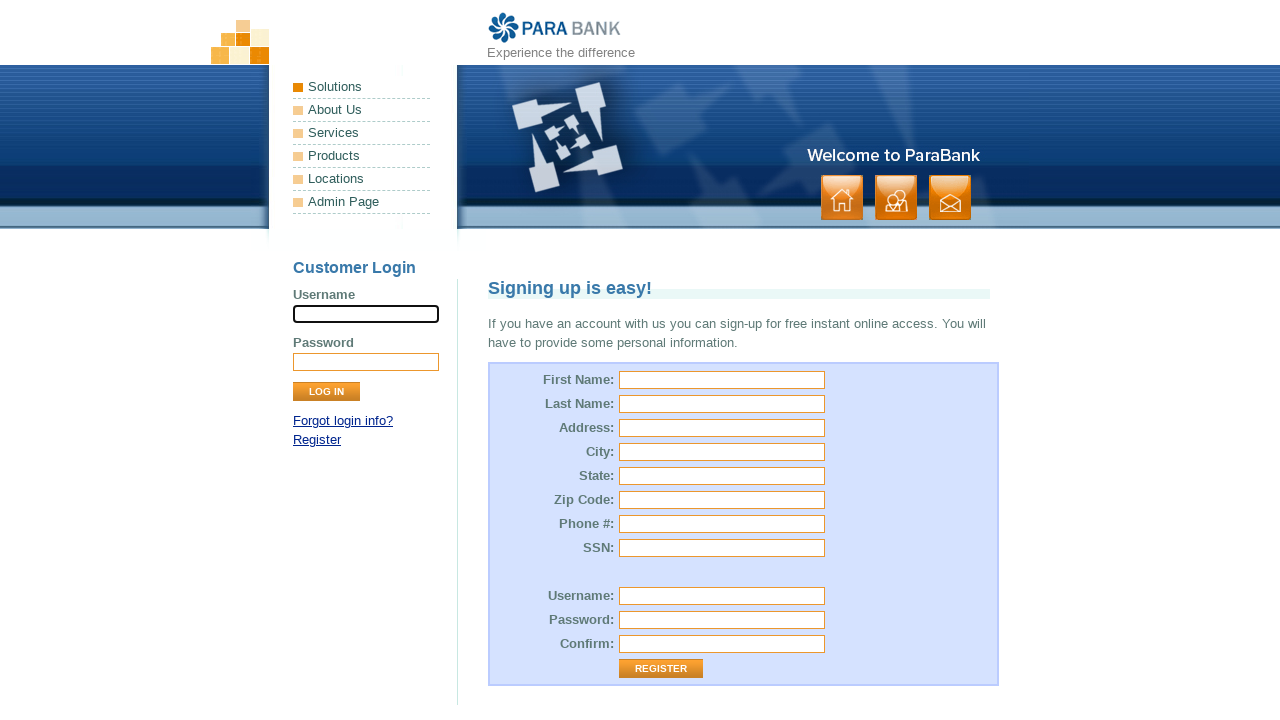

Filled in first name: TestUser on [id="customer.firstName"]
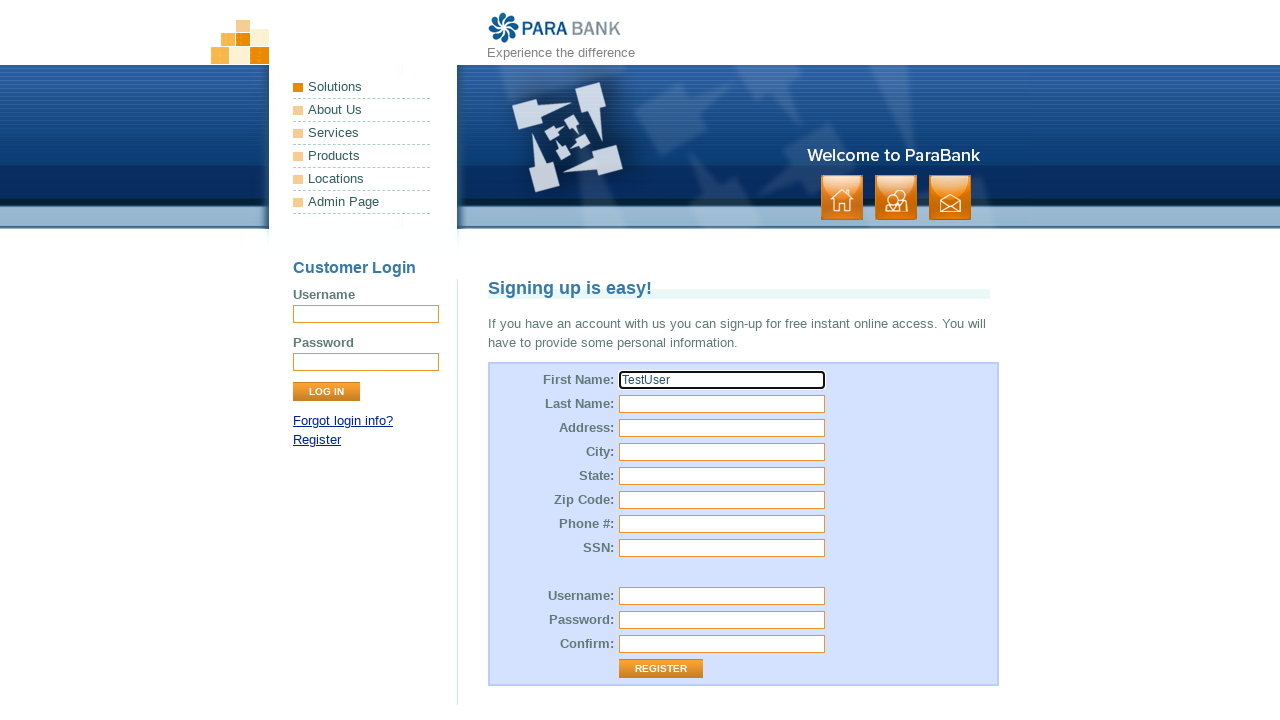

Filled in last name: Selenium on [id="customer.lastName"]
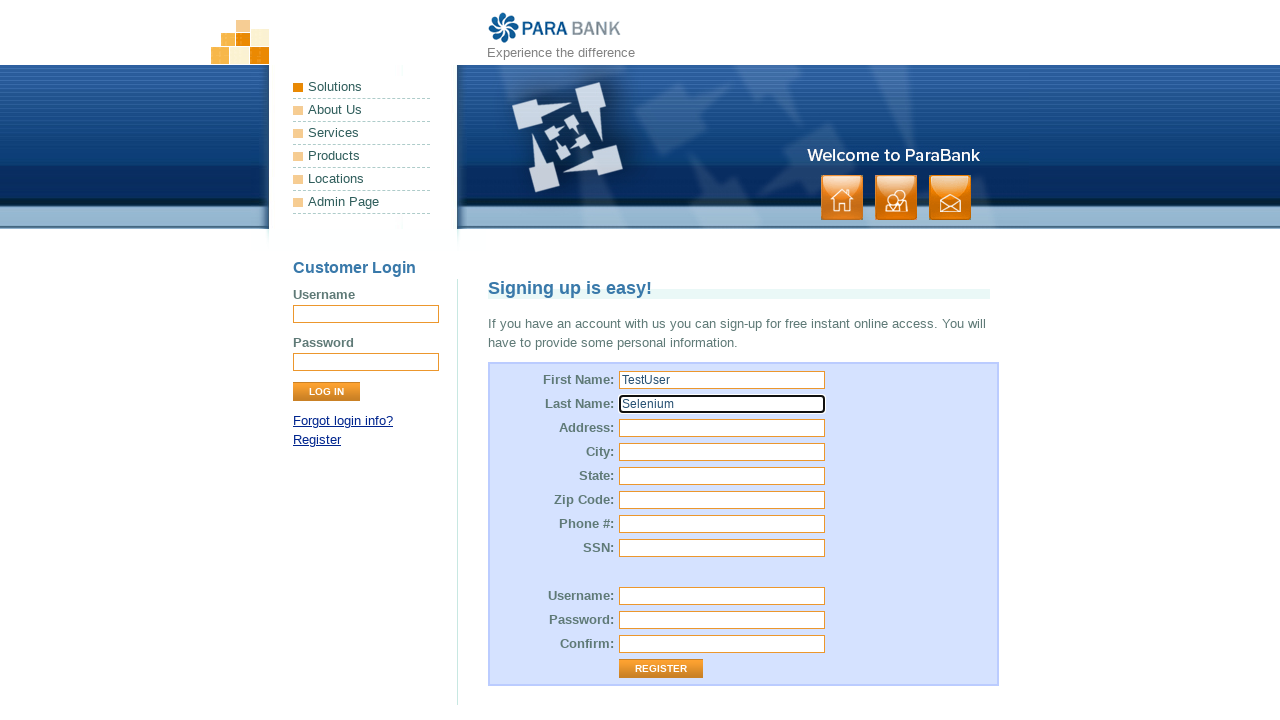

Filled in street address: 456 Automation Ave on [id="customer.address.street"]
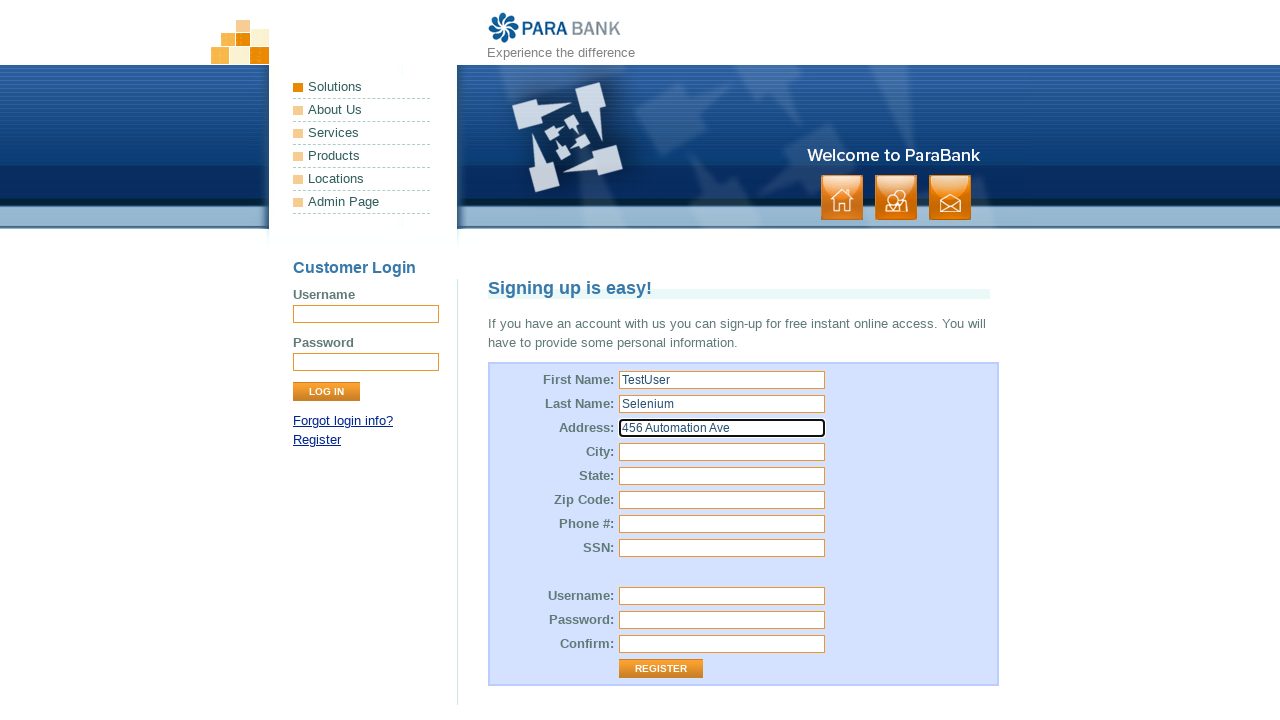

Filled in city: QA City on [id="customer.address.city"]
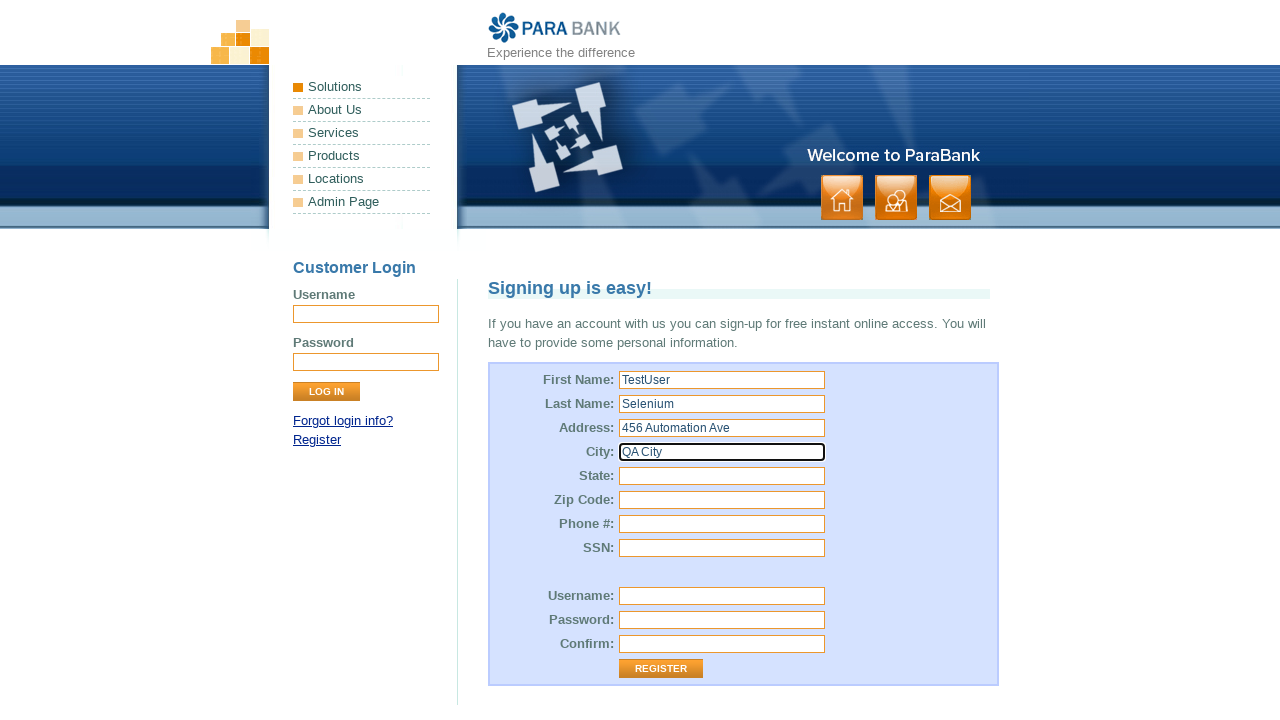

Filled in state: California on [id="customer.address.state"]
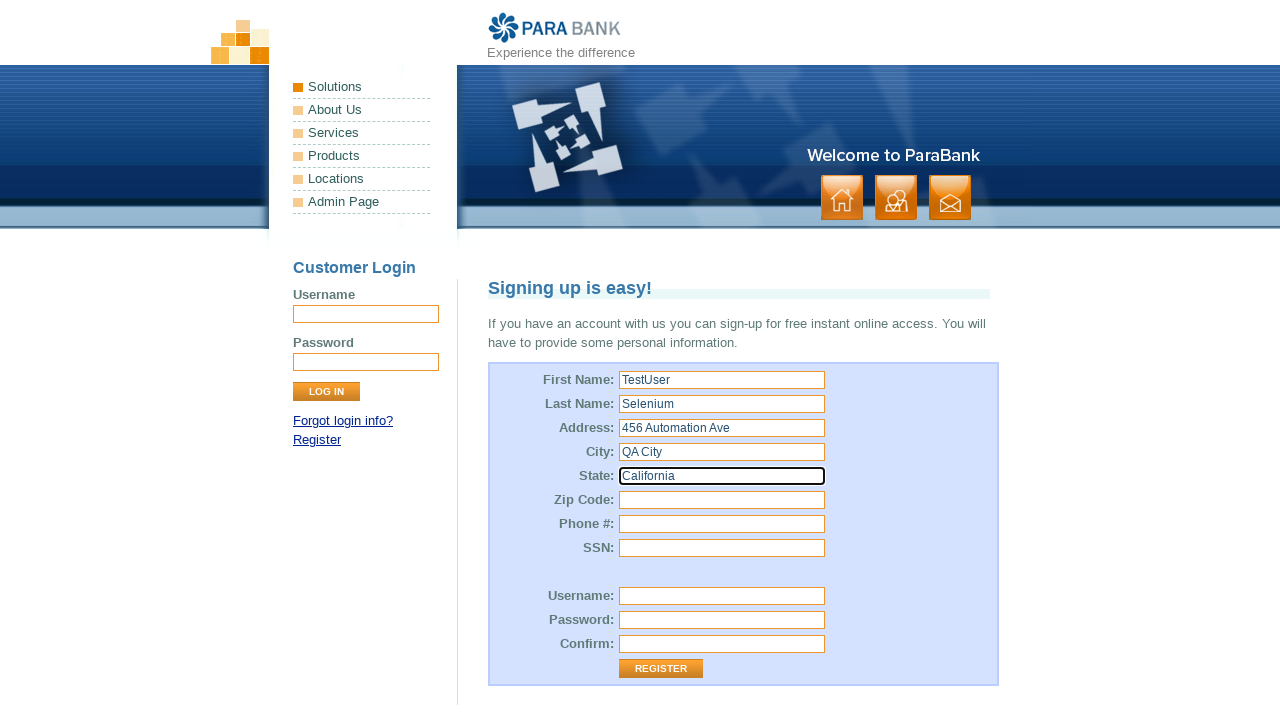

Filled in zip code: 90210 on [id="customer.address.zipCode"]
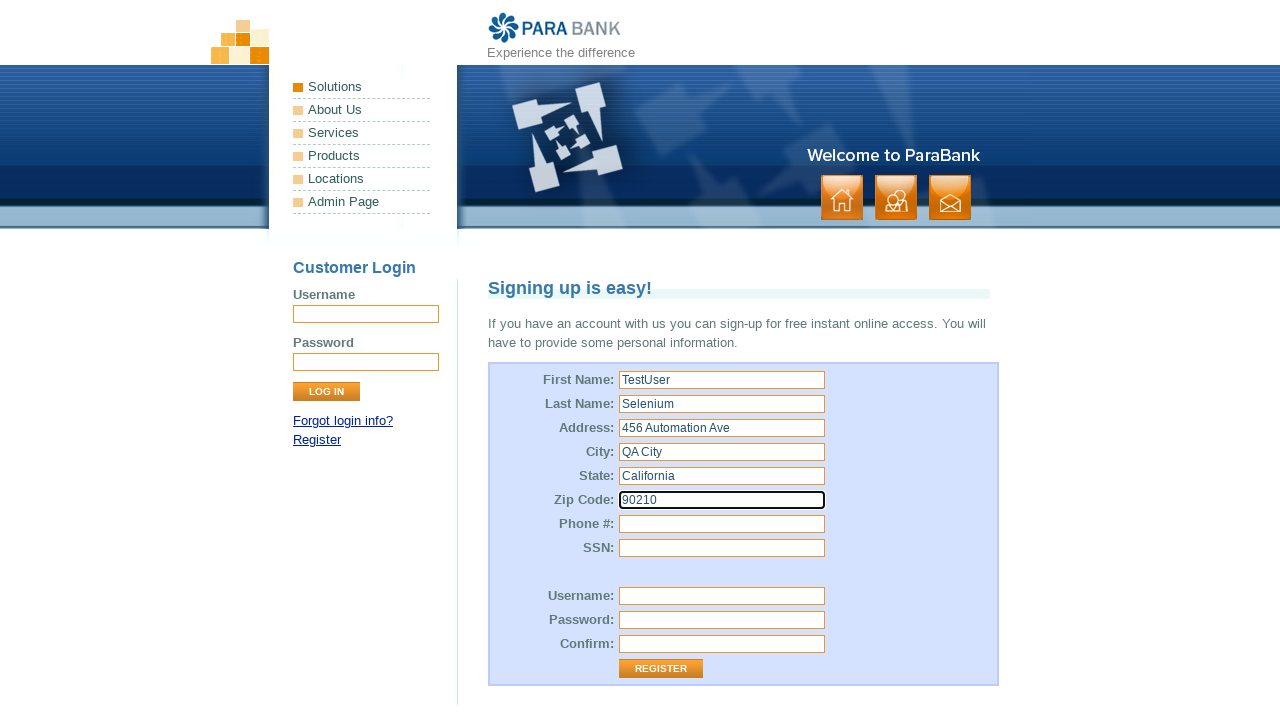

Filled in phone number: 555-867-5309 on [id="customer.phoneNumber"]
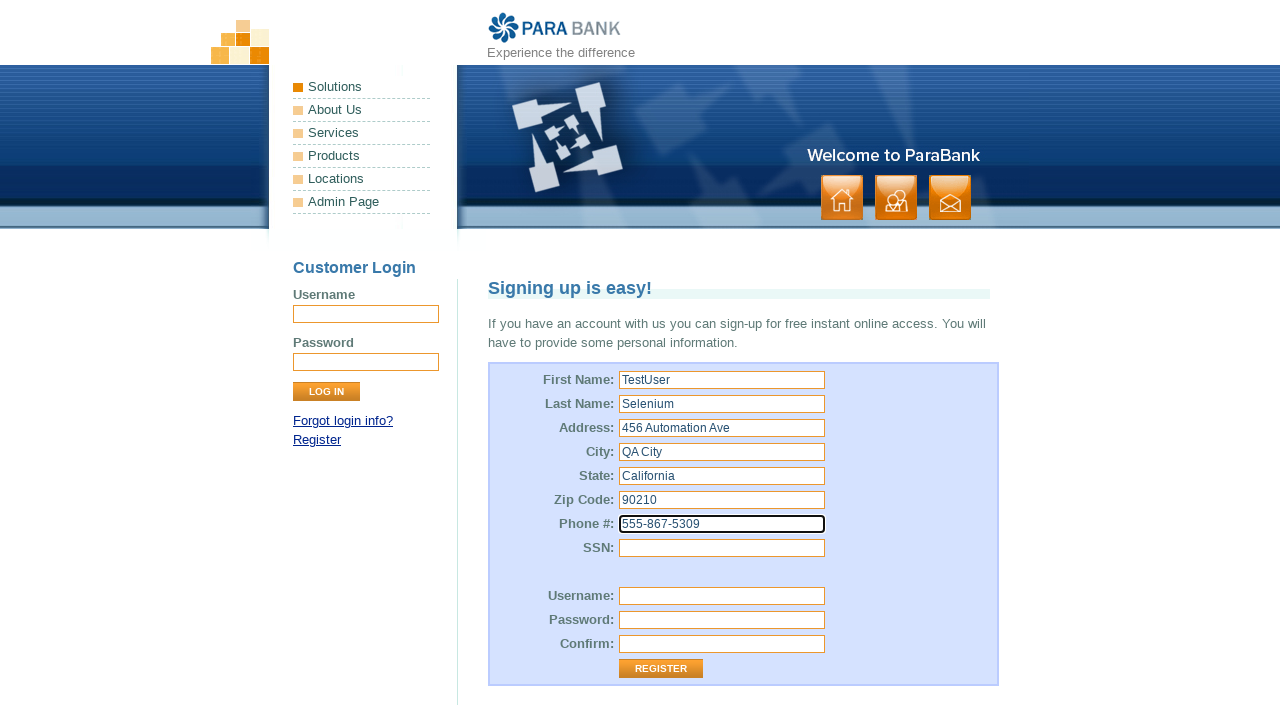

Filled in SSN: 987-65-4321 on [id="customer.ssn"]
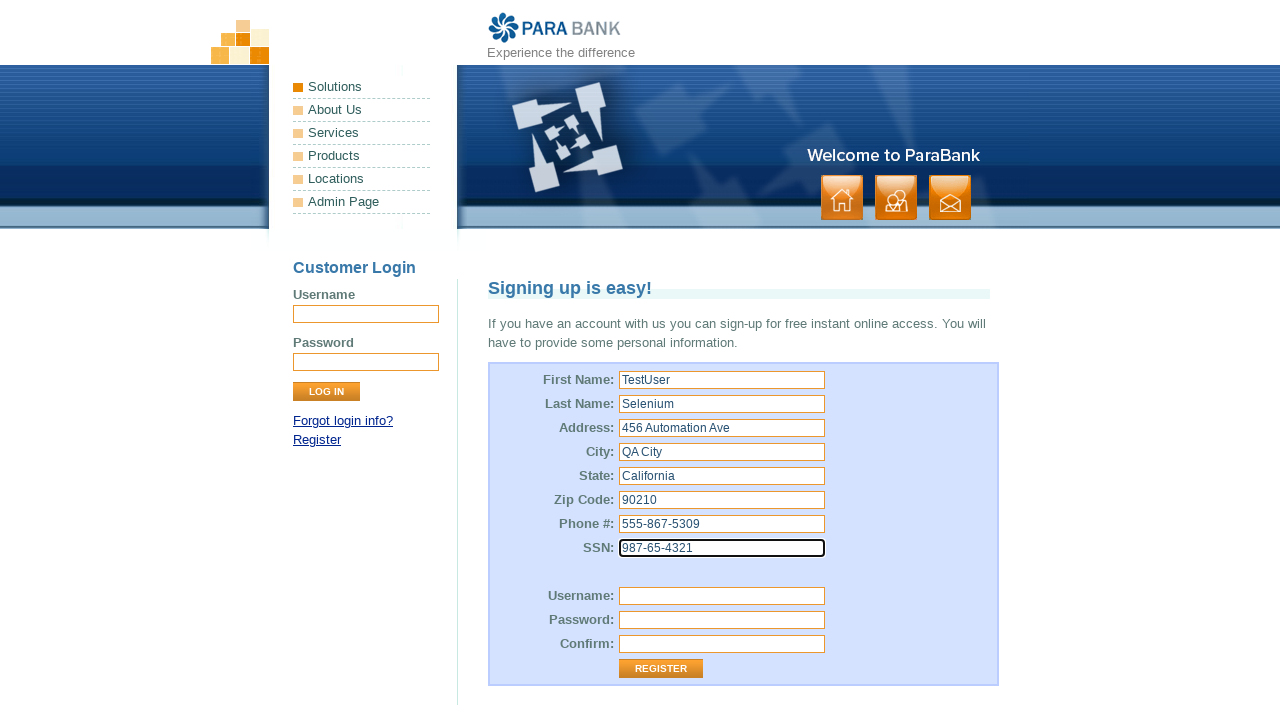

Filled in username: qauser2024 on [id="customer.username"]
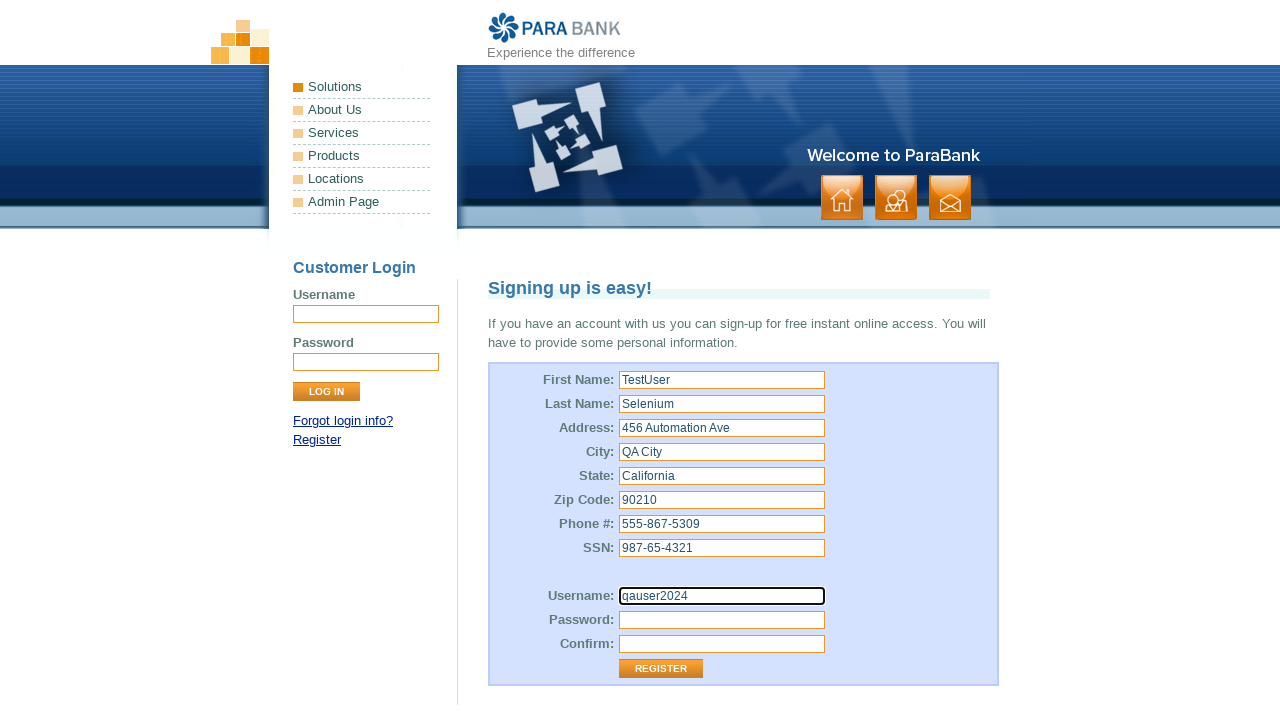

Filled in password on [id="customer.password"]
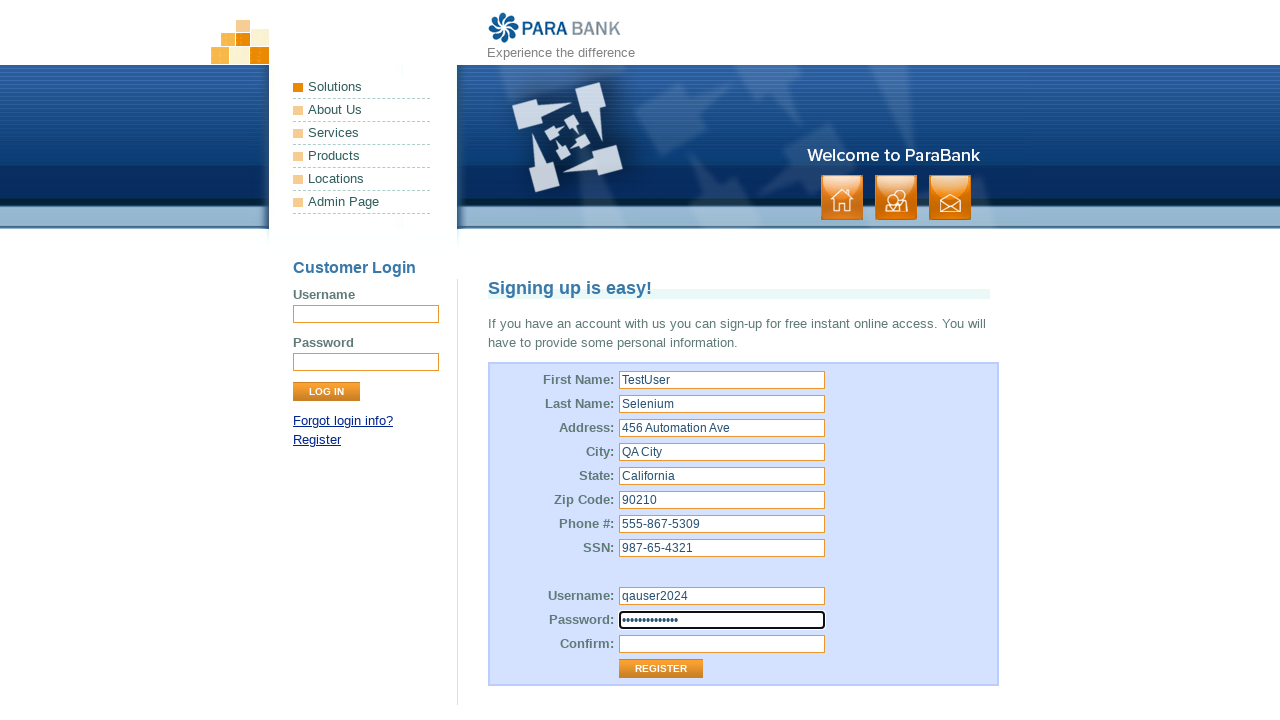

Filled in password confirmation on [id="repeatedPassword"]
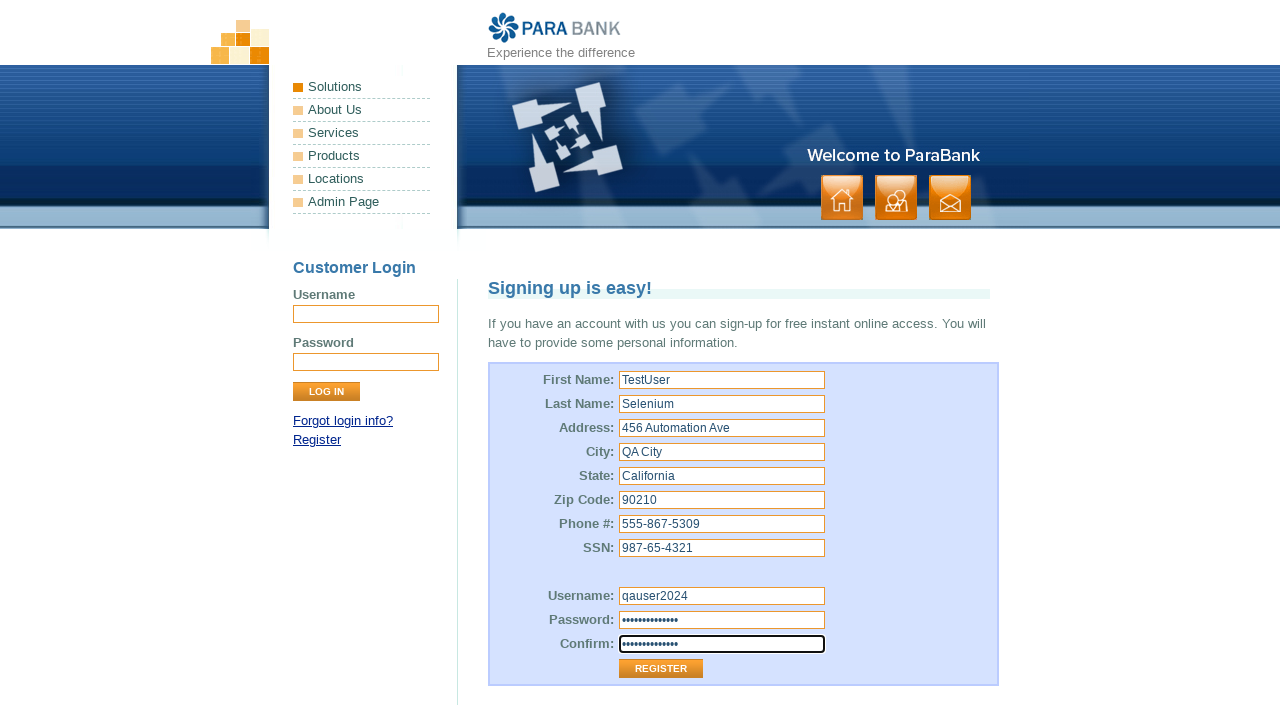

Clicked Register button to submit the form at (661, 669) on internal:role=button[name="Register"i]
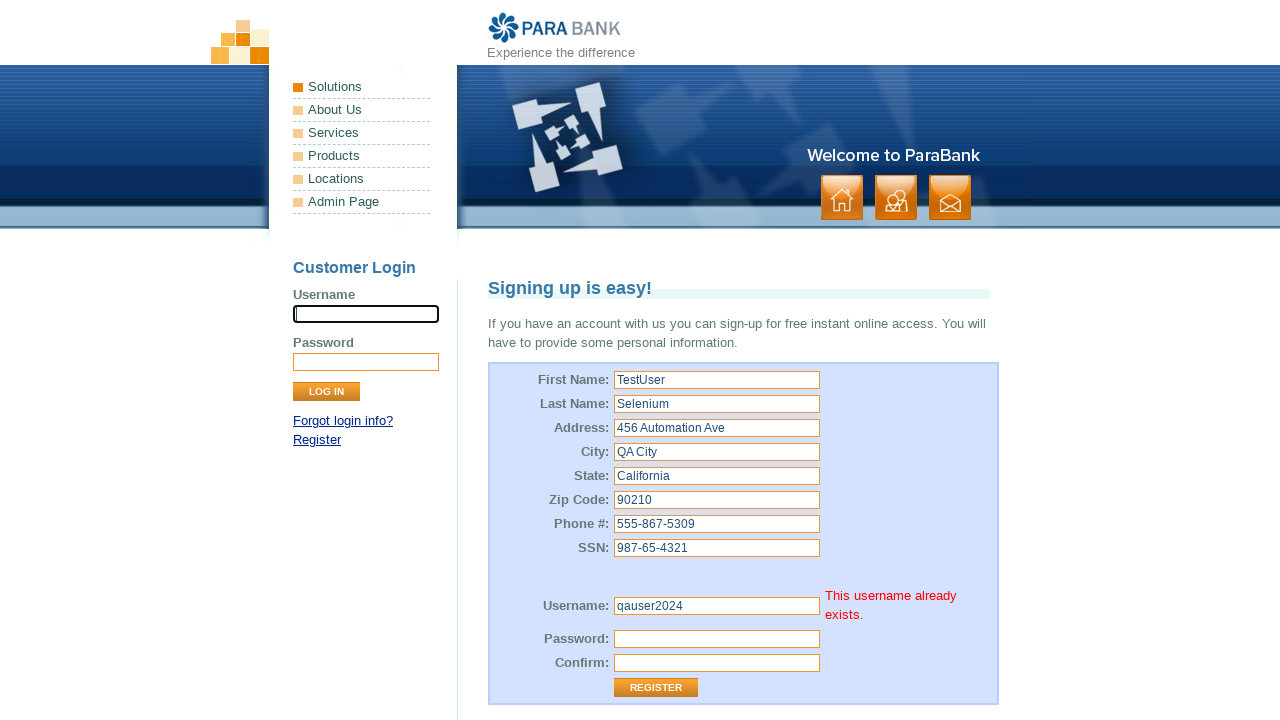

Registration page fully loaded after submission
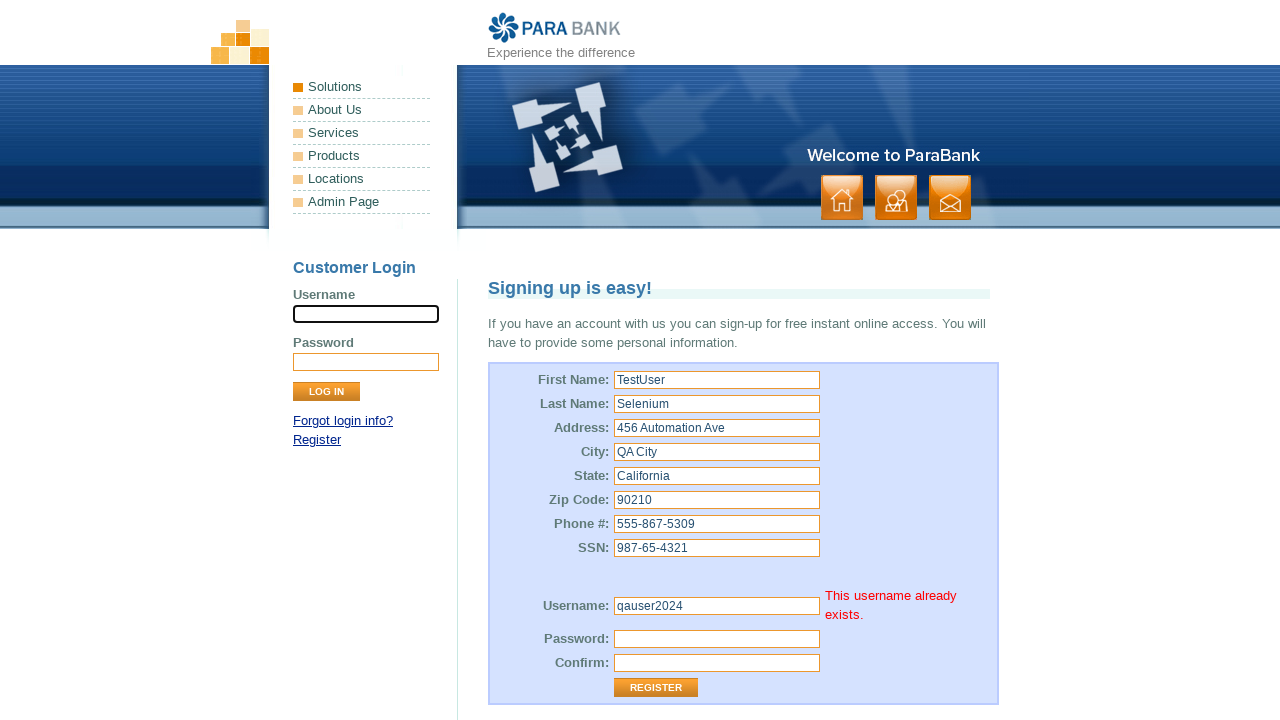

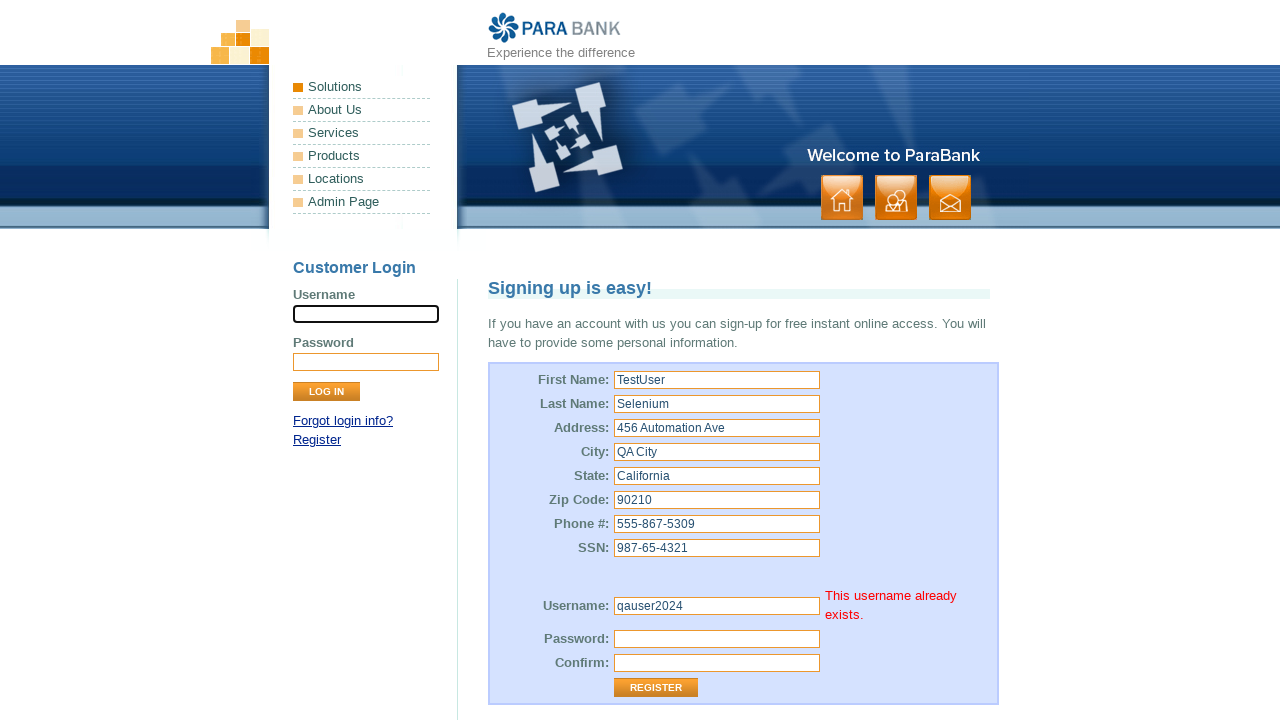